Tests that a canceled change to an employee name doesn't persist by editing and then clicking cancel

Starting URL: https://devmountain-qa.github.io/employee-manager/1.2_Version/index.html

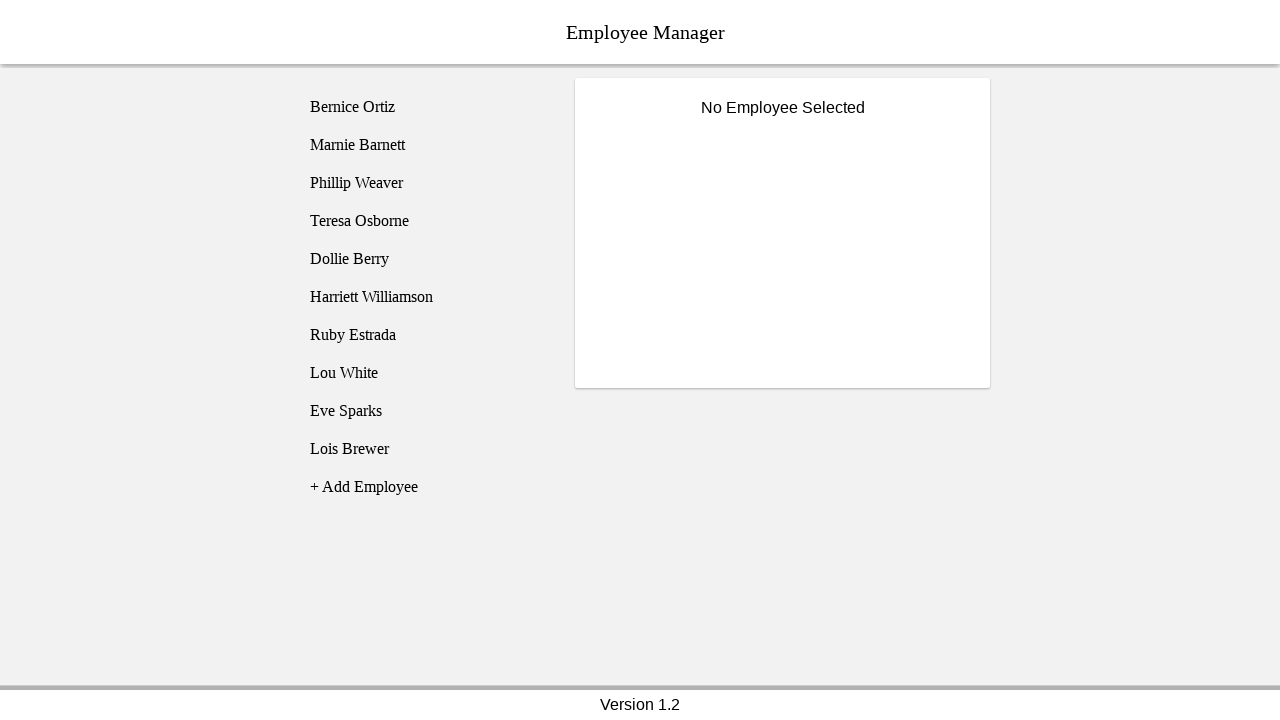

Clicked on employee3 (Phillip Weaver) at (425, 183) on [name='employee3']
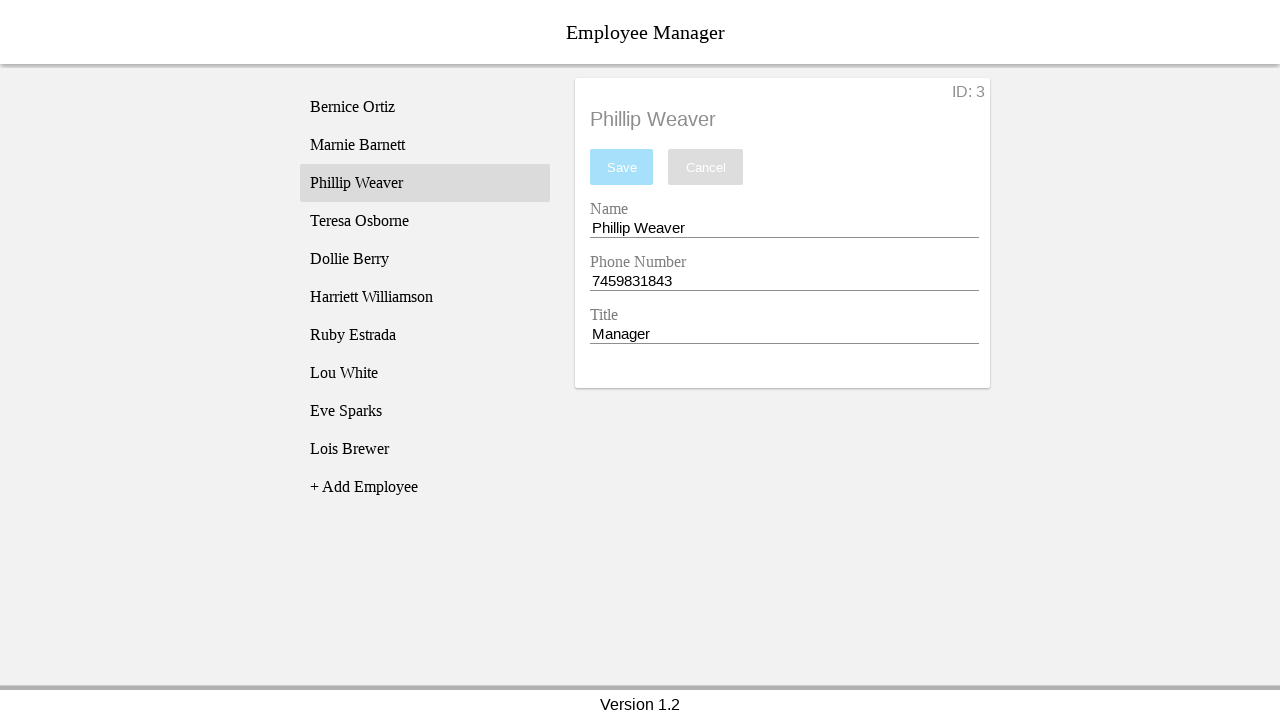

Name entry field became visible
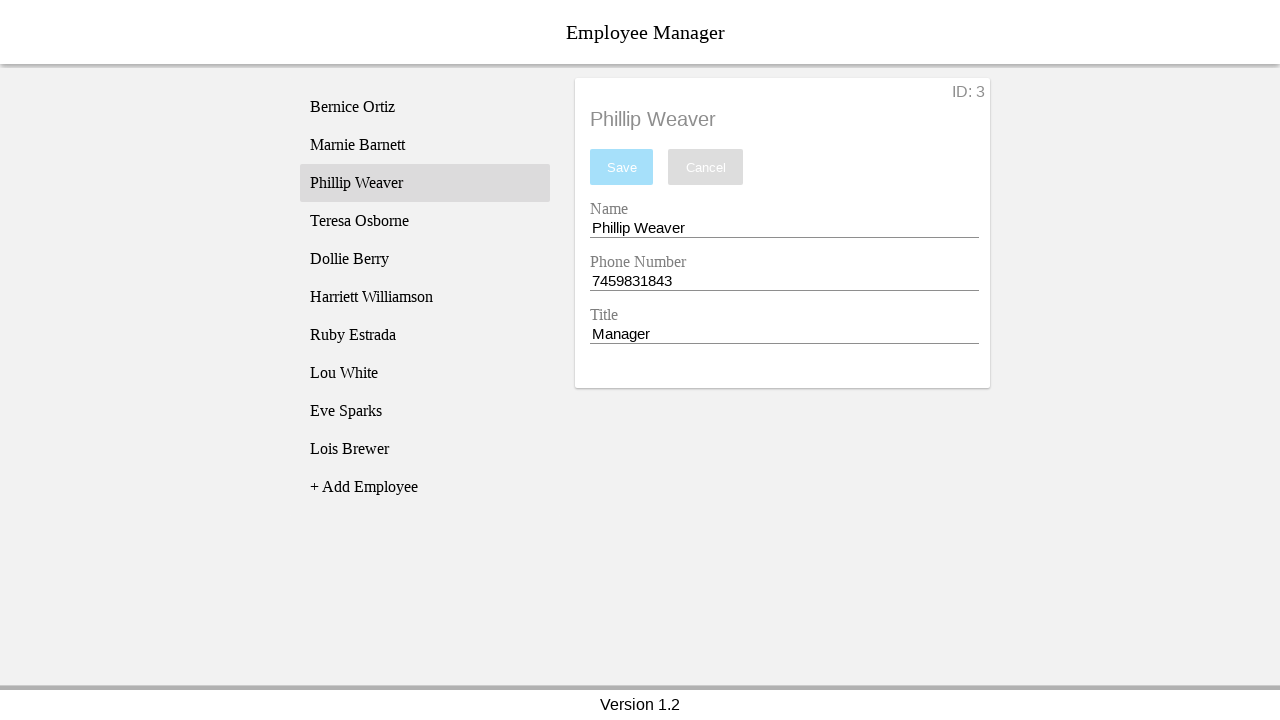

Filled name entry field with 'Test Name' on [name='nameEntry']
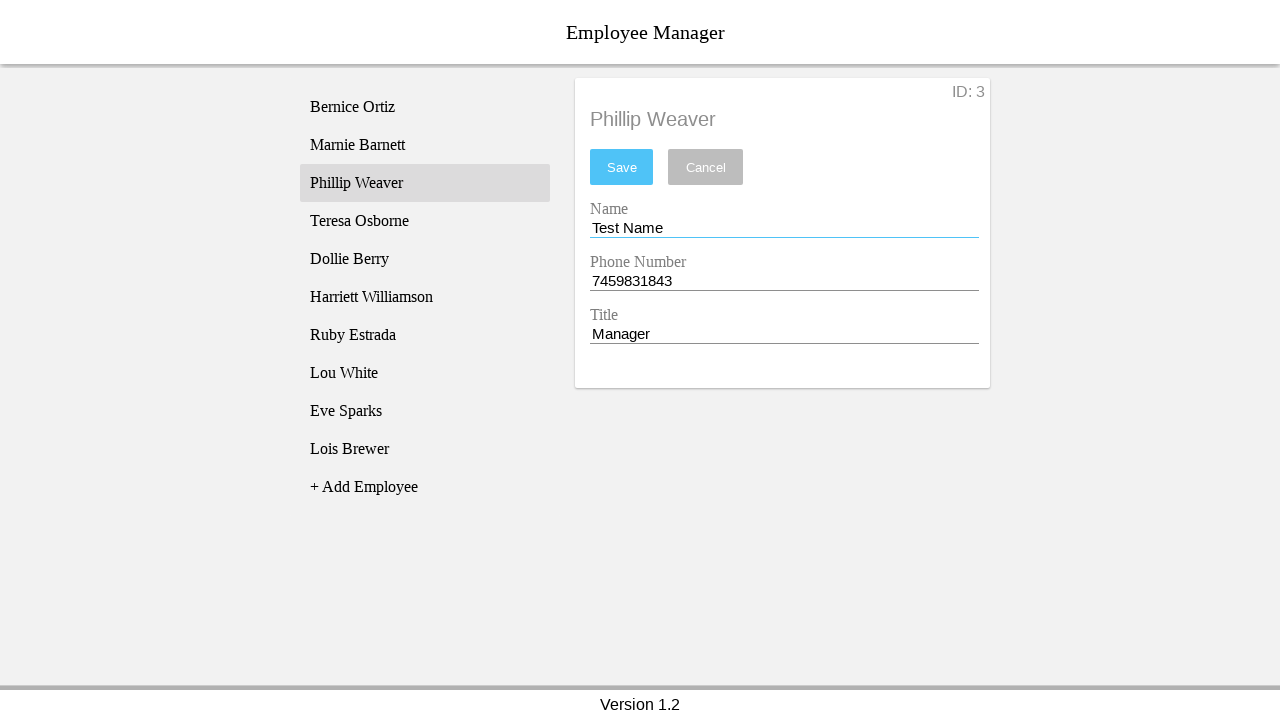

Clicked cancel button to discard changes at (706, 167) on [name='cancel']
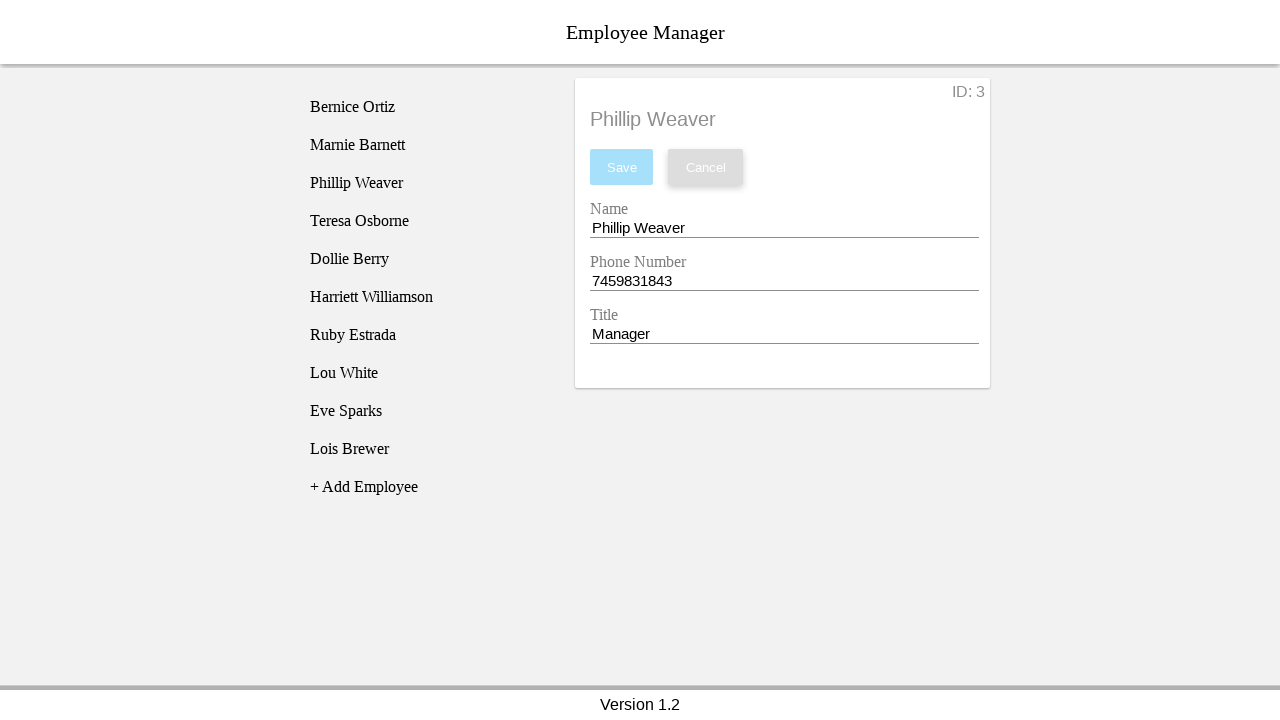

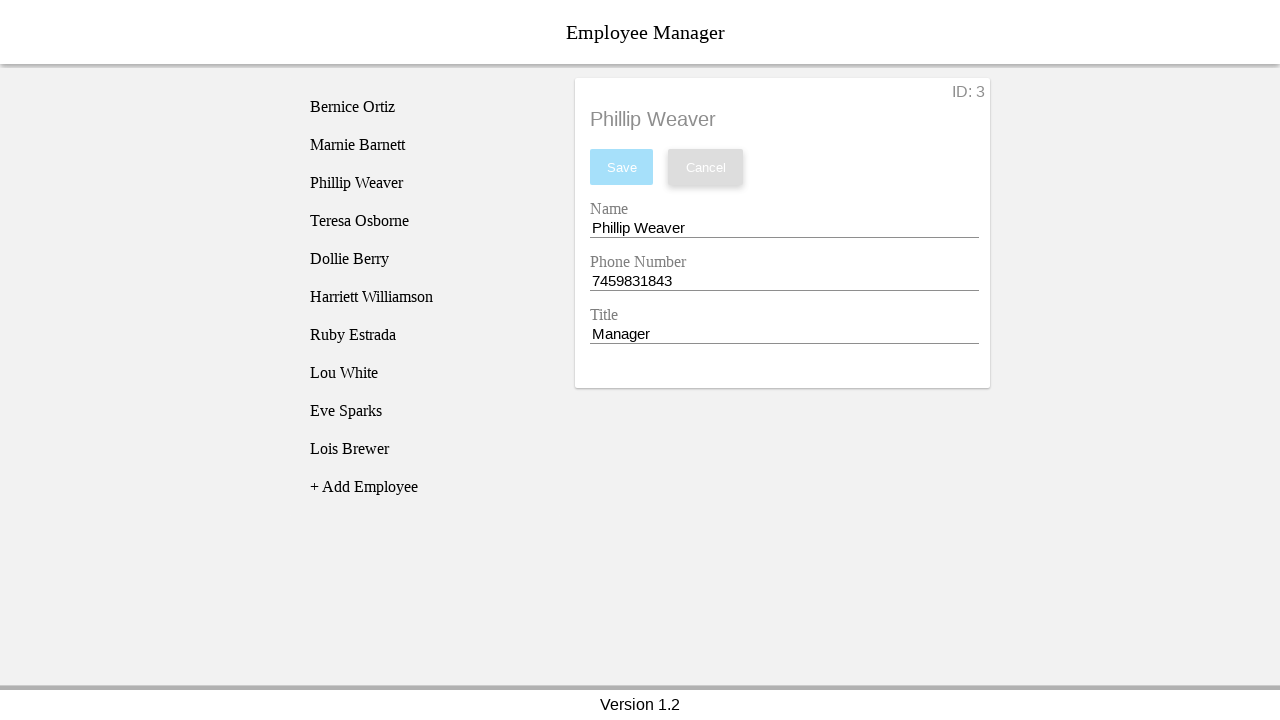